Tests various checkbox interactions including basic checkboxes, radio buttons, multi-select checkboxes, toggle switches, and dropdown with checkboxes on a UI component demo page

Starting URL: https://www.leafground.com/checkbox.xhtml

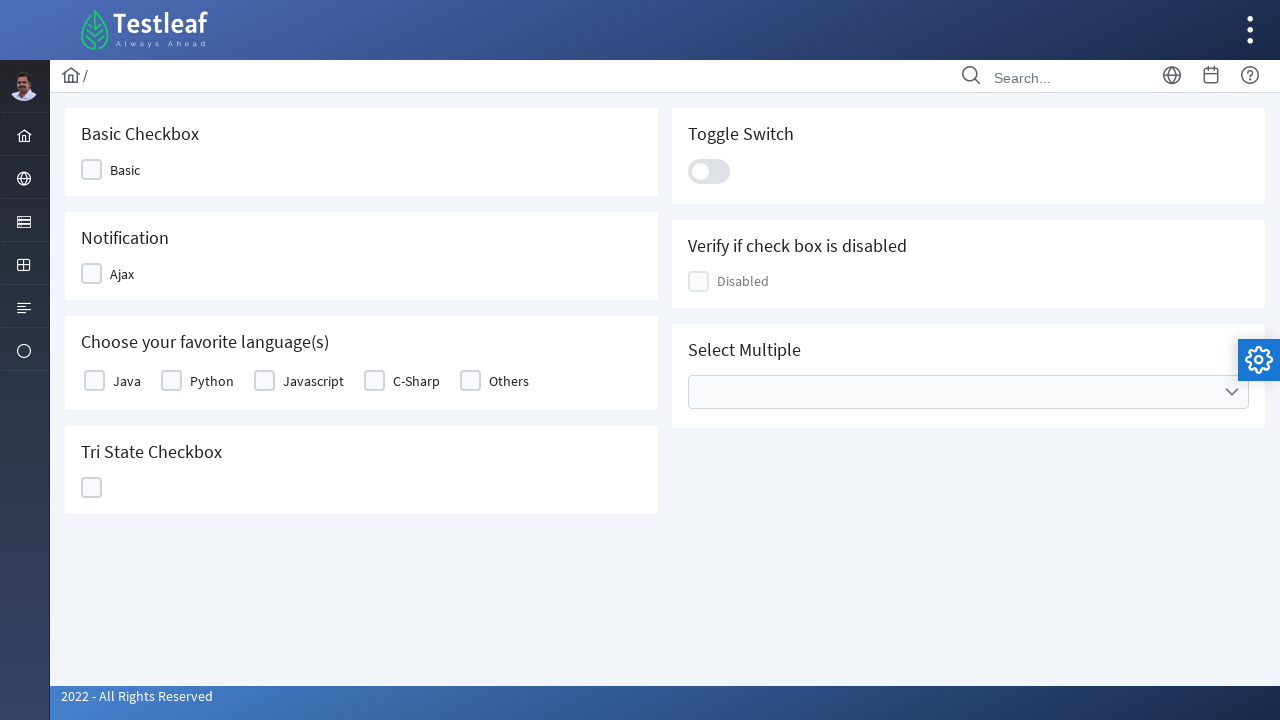

Clicked first checkbox at (92, 170) on xpath=//div[@class='ui-chkbox-box ui-widget ui-corner-all ui-state-default']
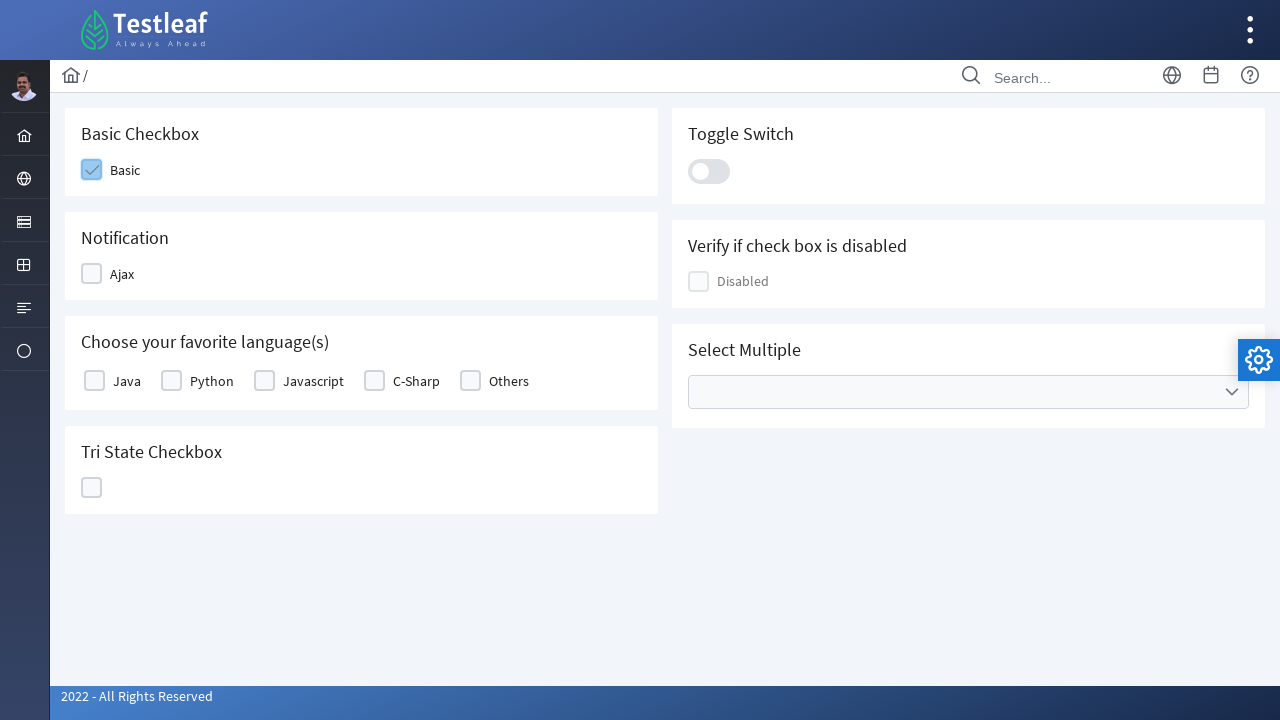

Clicked Ajax checkbox at (122, 274) on xpath=//span[text()='Ajax']
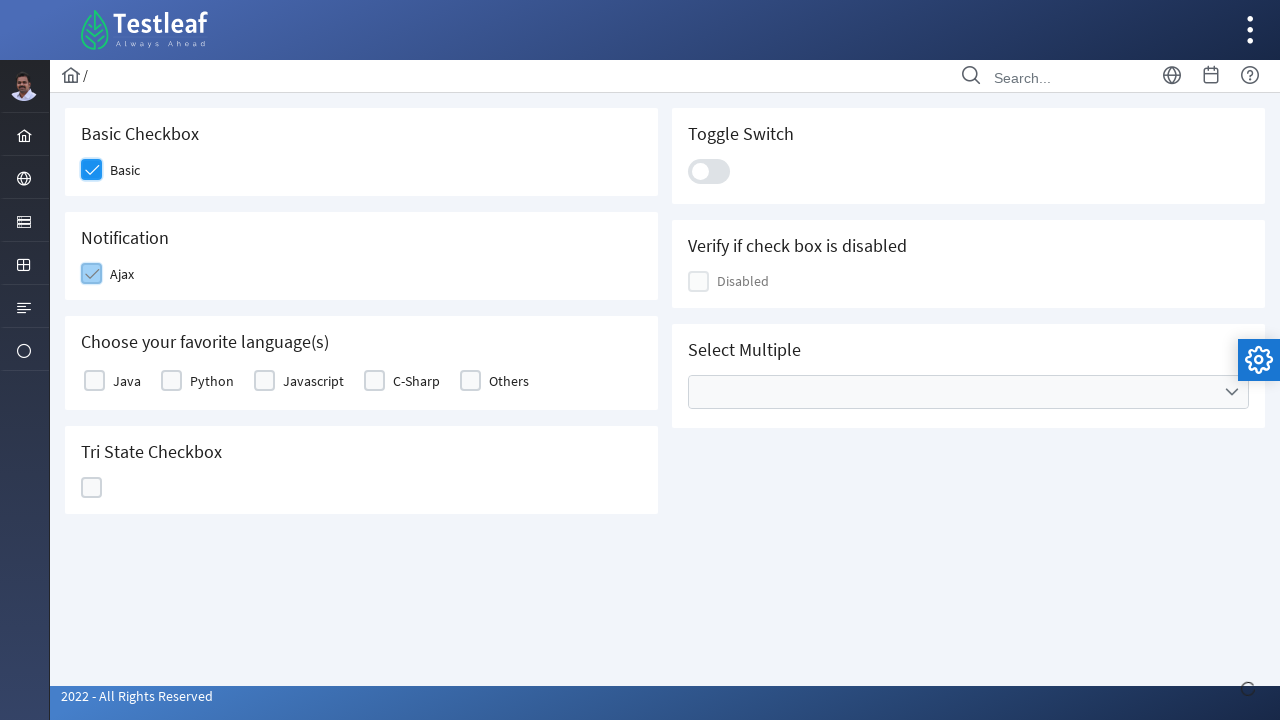

Clicked Java label at (127, 381) on xpath=//label[text()='Java']
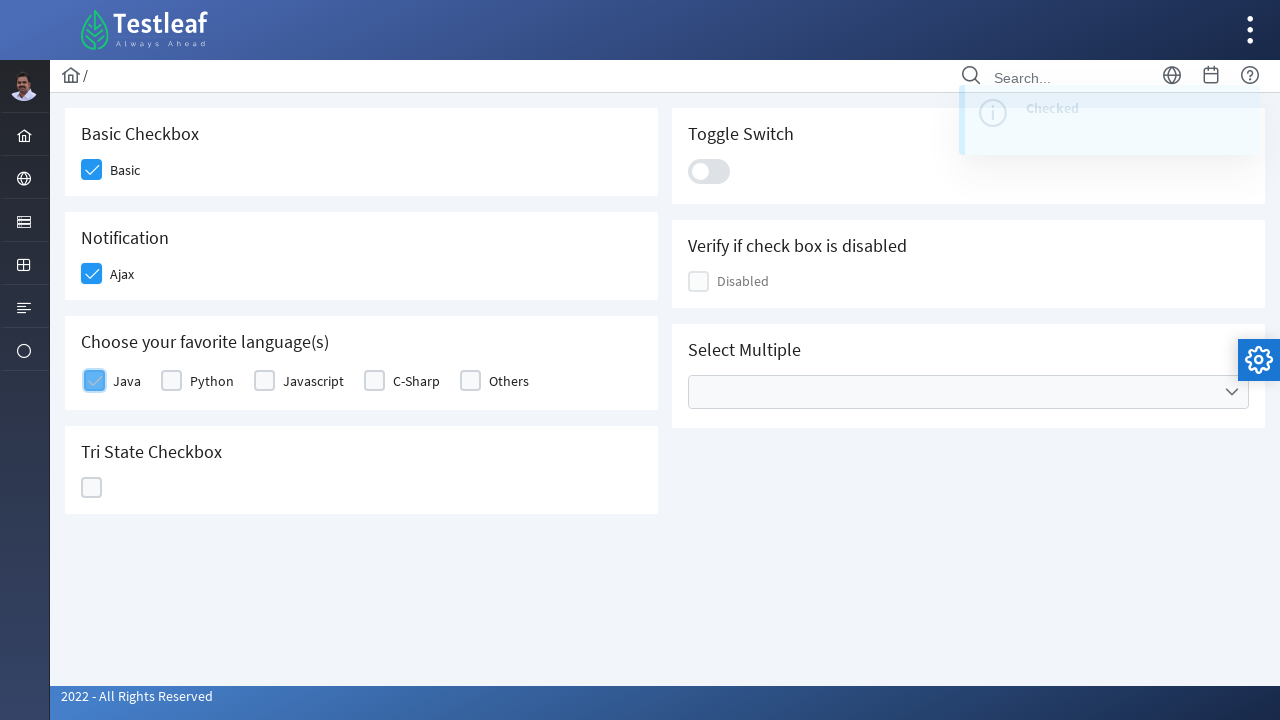

Clicked fifth checkbox at (92, 488) on (//div[@class='ui-chkbox-box ui-widget ui-corner-all ui-state-default'])[5]
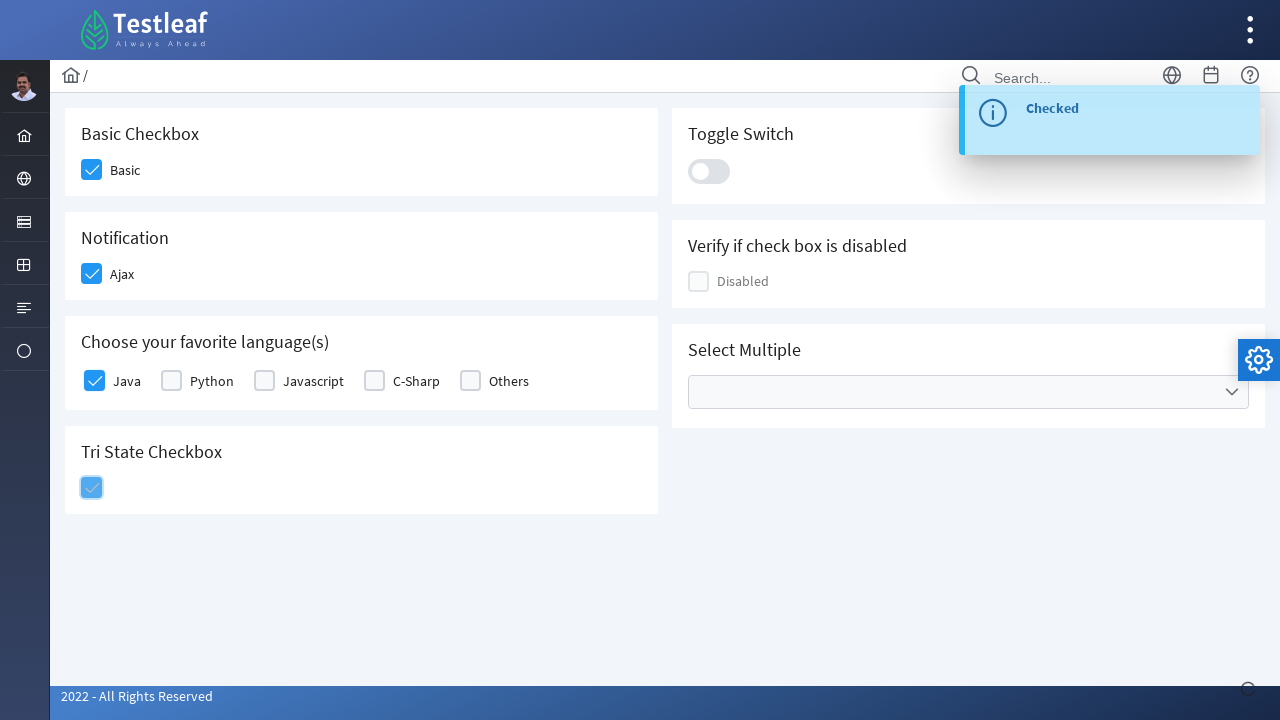

Clicked toggle switch at (709, 171) on xpath=//div[@class='ui-toggleswitch-slider']
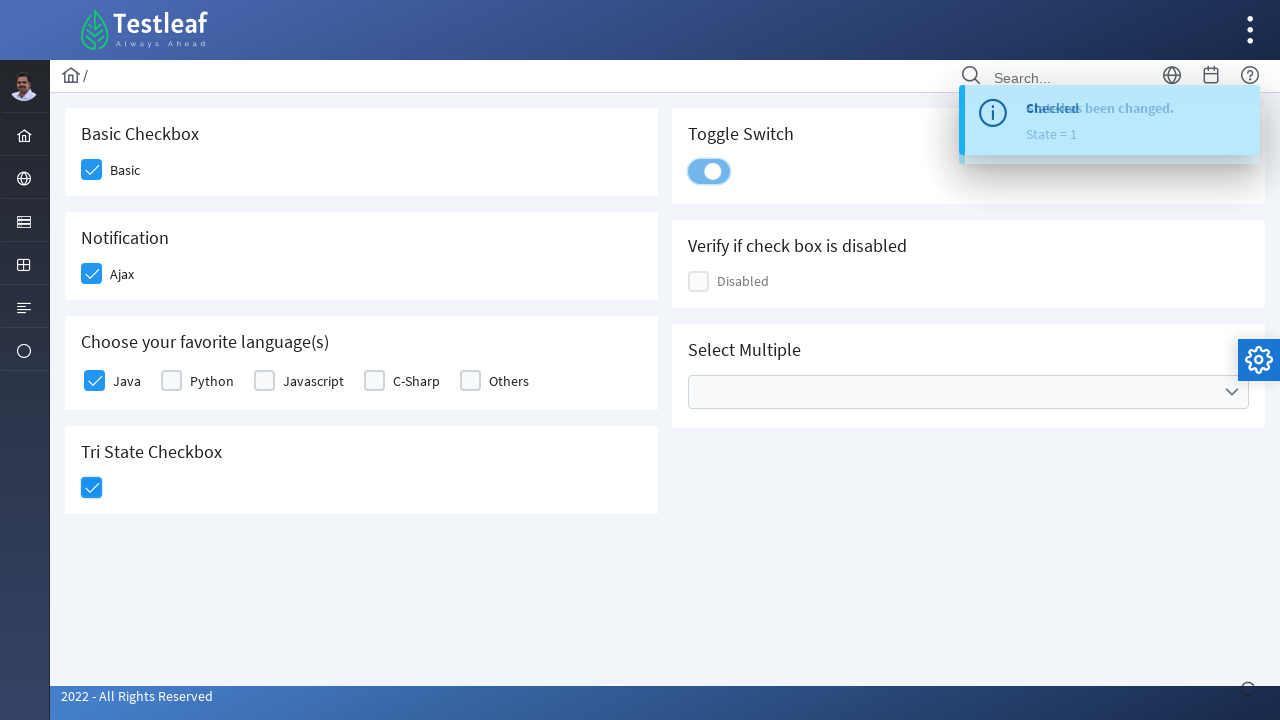

Verified third checkbox is enabled: True
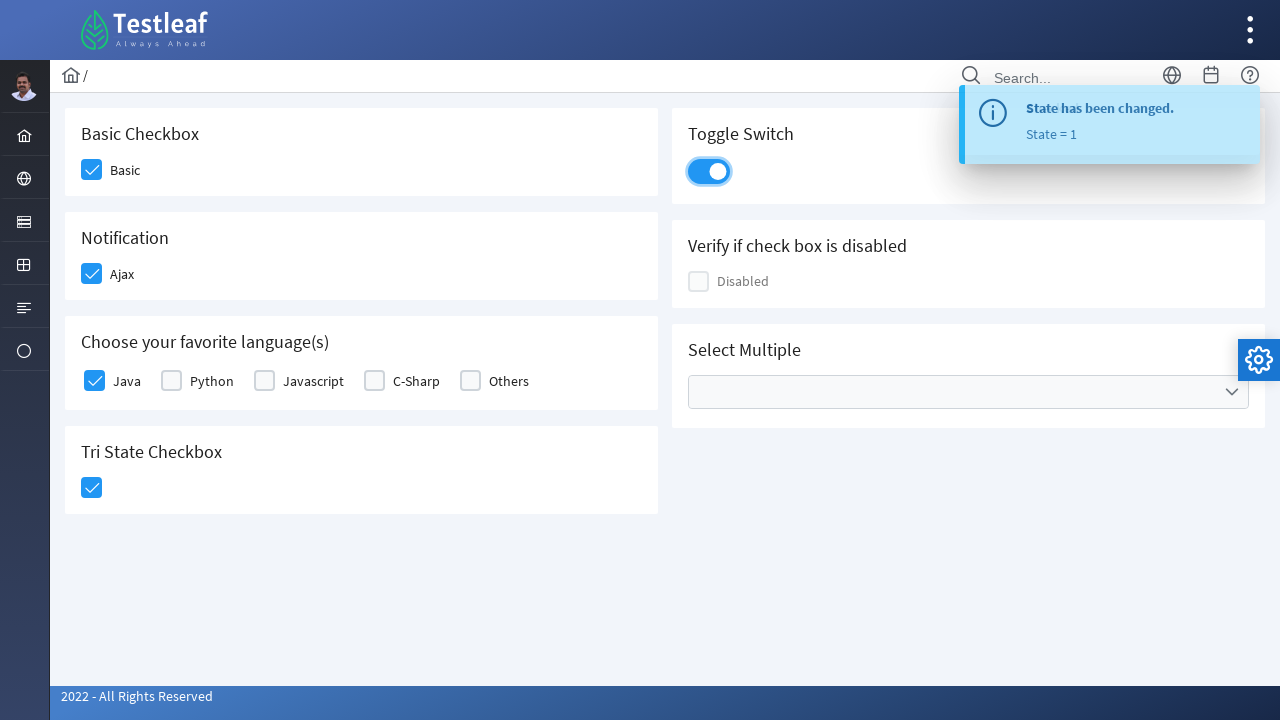

Clicked on Cities dropdown at (968, 392) on xpath=//ul[@data-label='Cities']
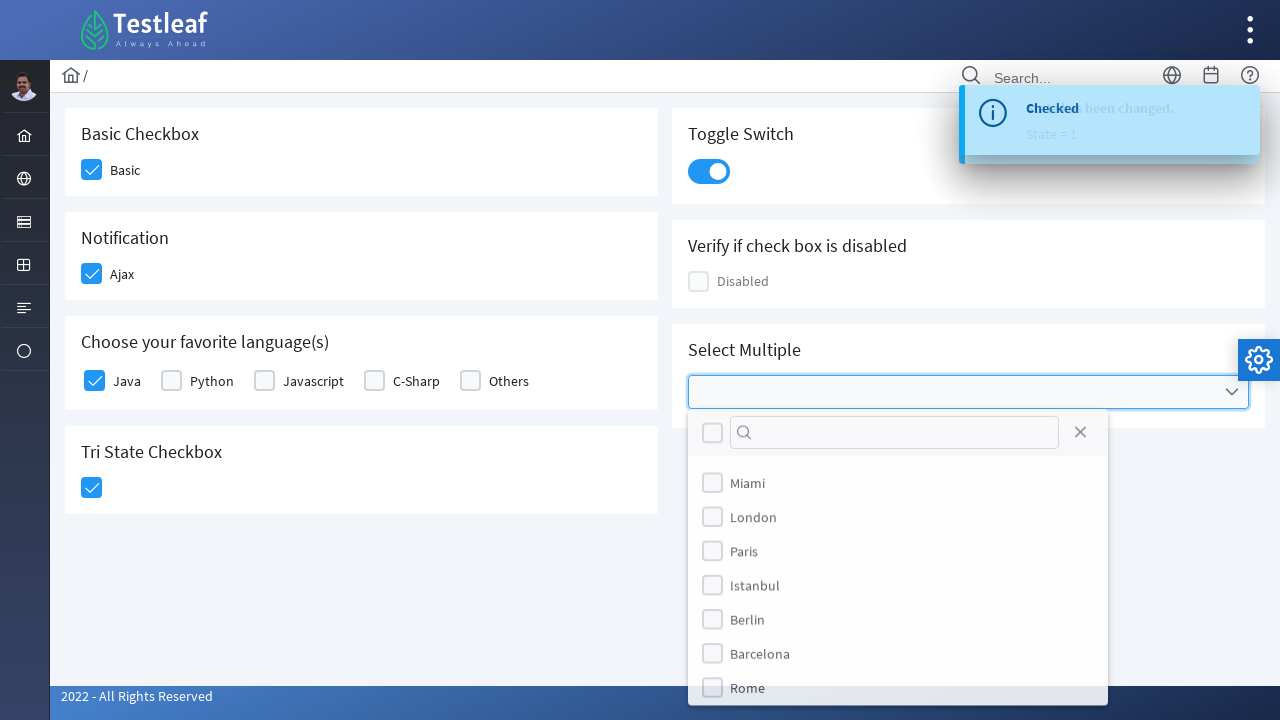

Waited for dropdown to open
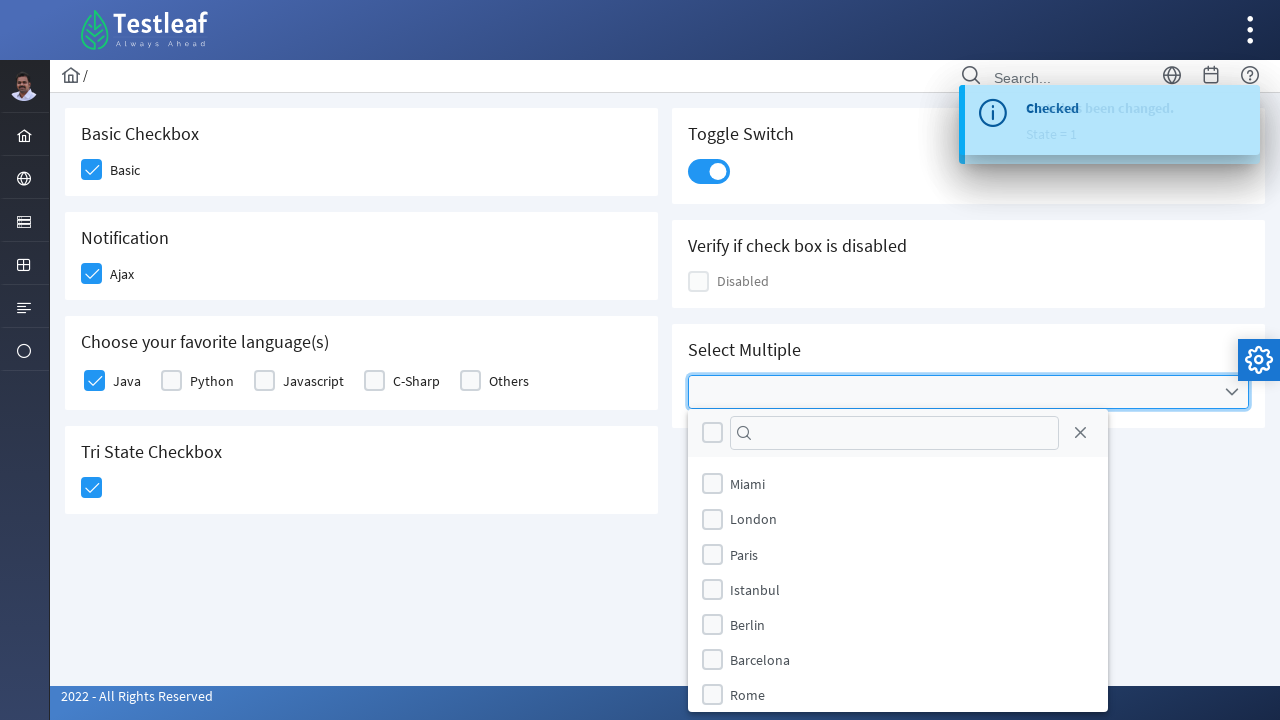

Selected Miami from dropdown at (748, 484) on (//label[text()='Miami'])[2]
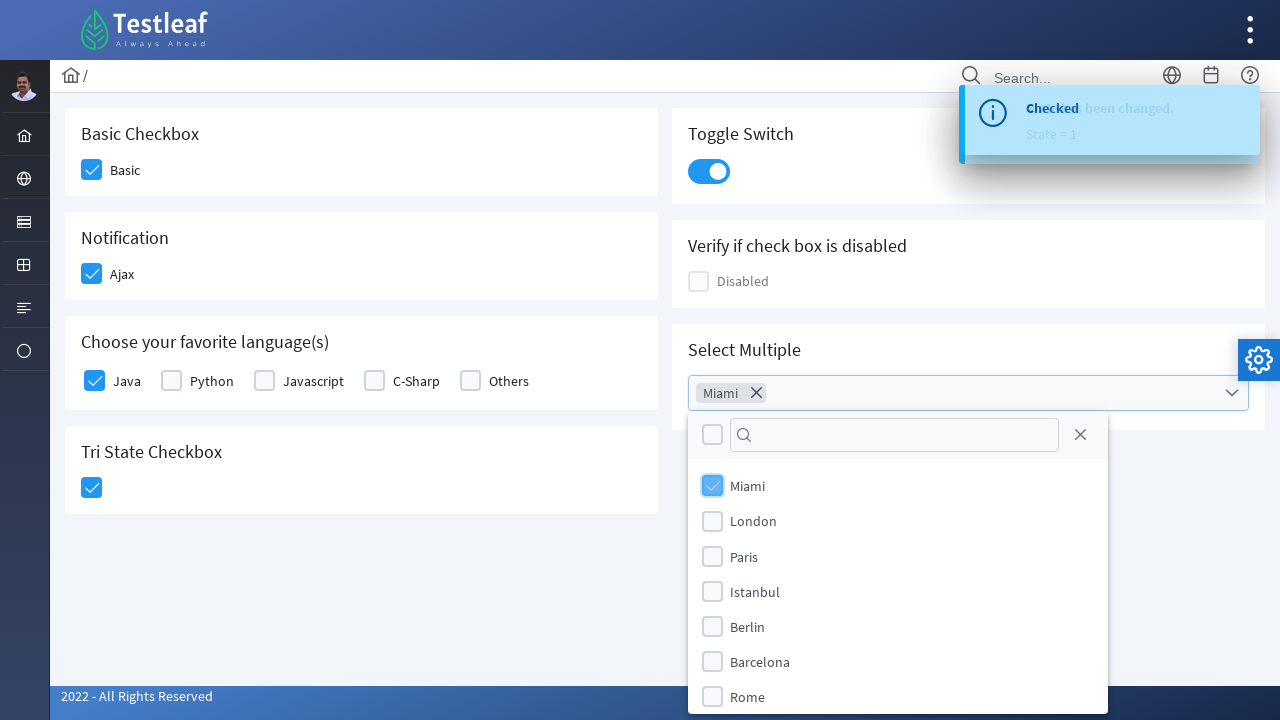

Selected London from dropdown at (754, 521) on (//label[text()='London'])[2]
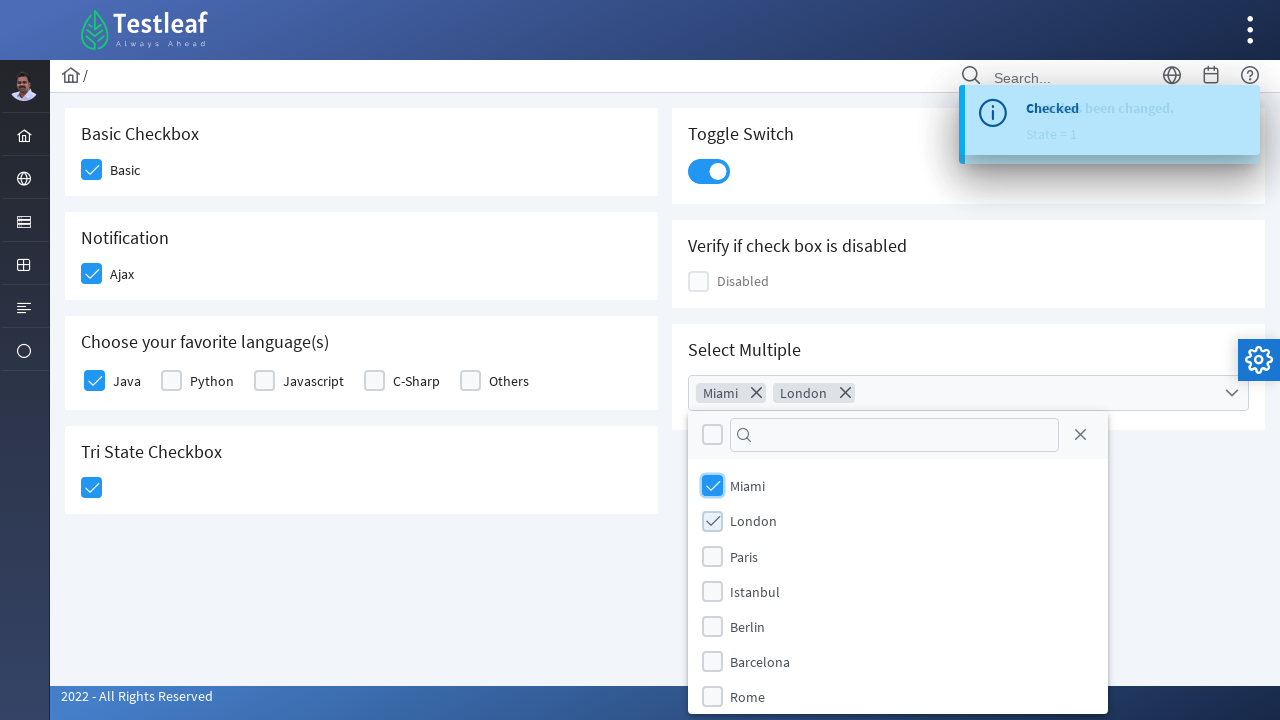

Selected Paris from dropdown at (744, 556) on (//label[text()='Paris'])[2]
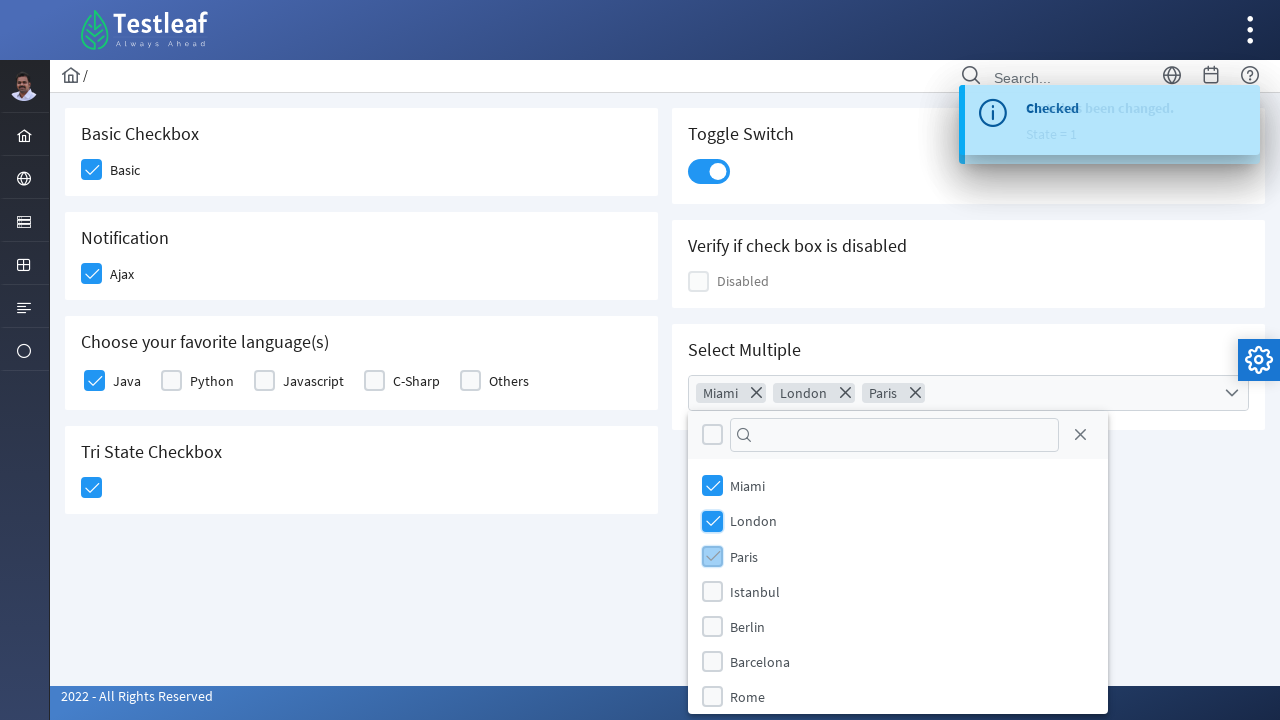

Selected Istanbul from dropdown at (755, 591) on (//label[text()='Istanbul'])[2]
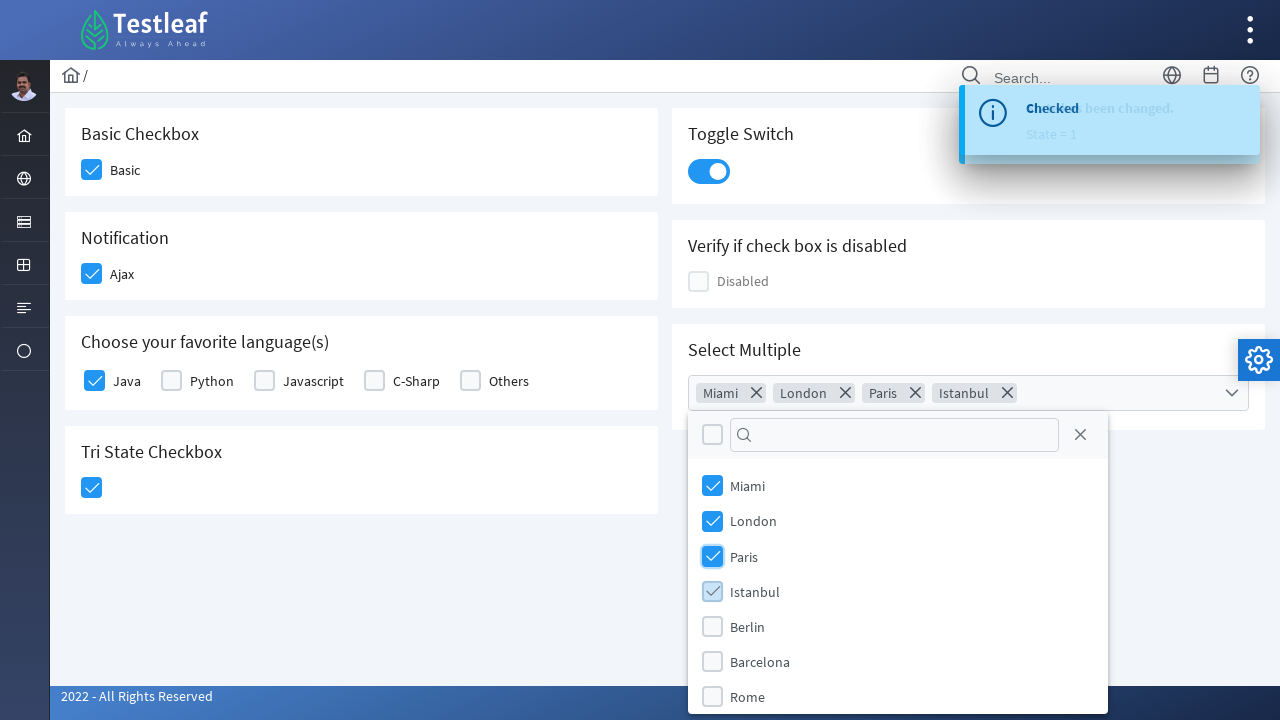

Closed the dropdown at (1080, 435) on xpath=//span[@class='ui-icon ui-icon-circle-close']
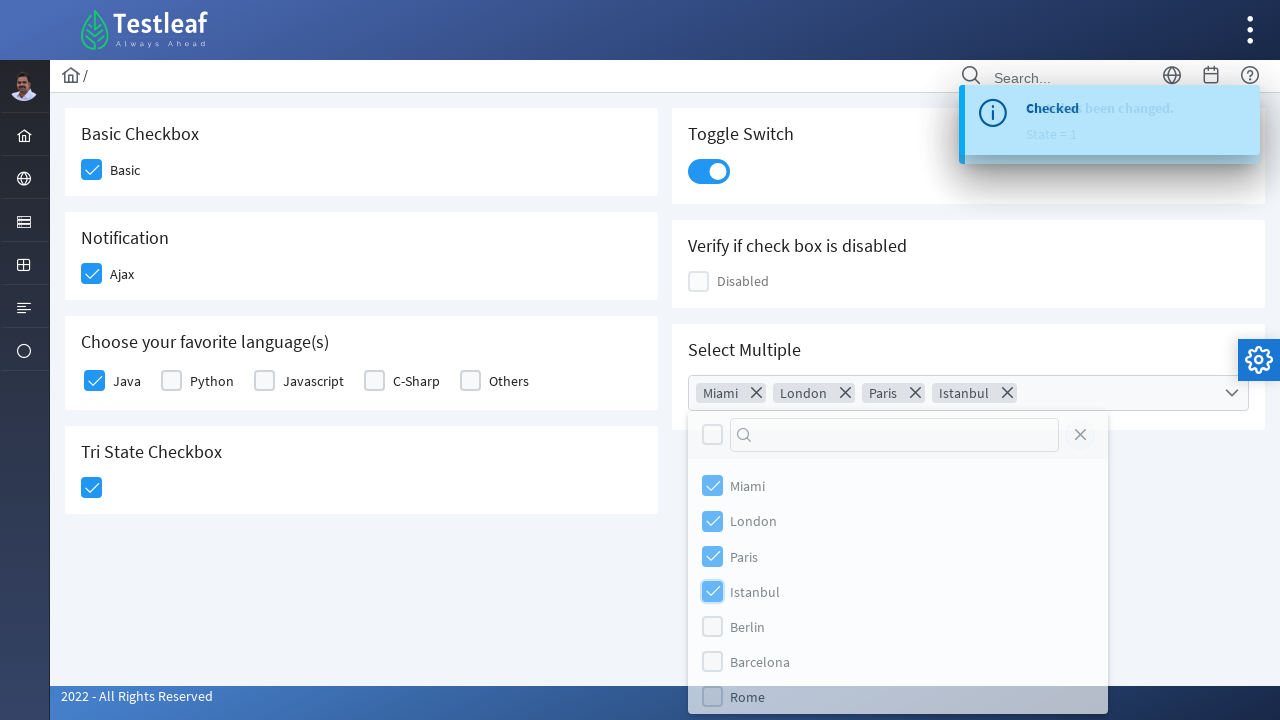

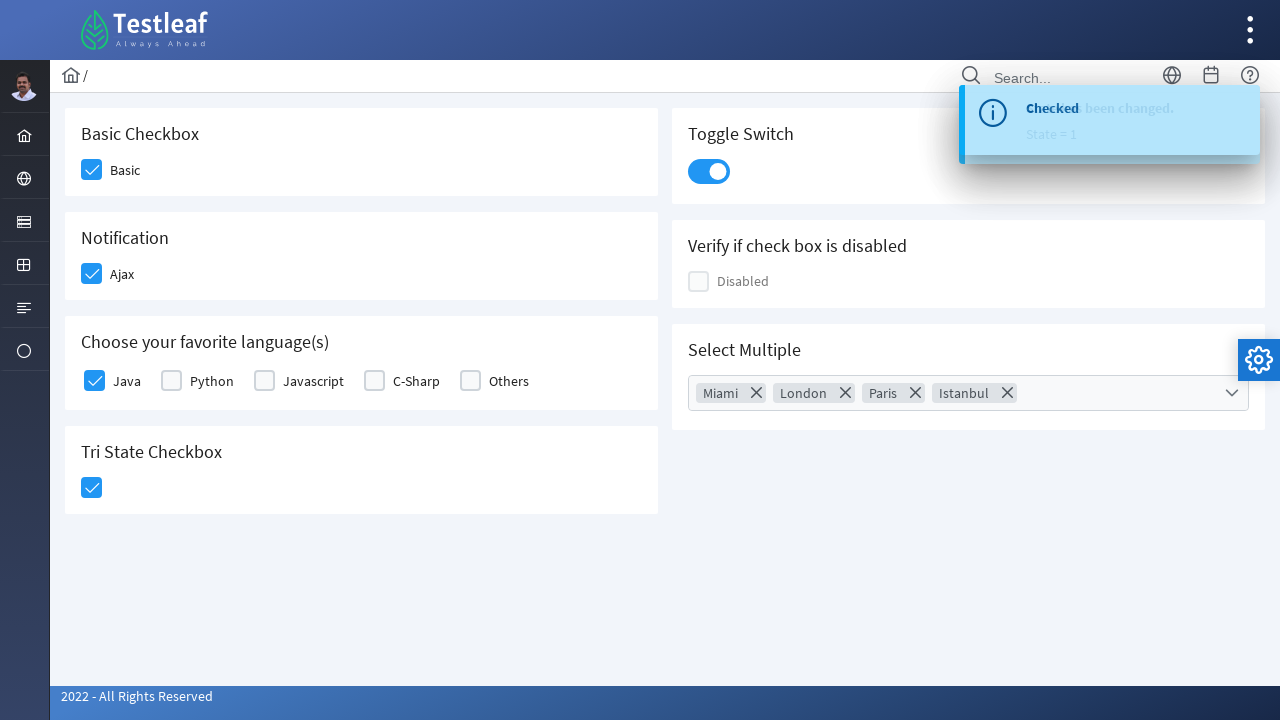